Tests A/B test opt-out functionality by visiting the A/B test page, verifying the heading shows a test variant, adding an opt-out cookie, refreshing the page, and verifying the page now shows "No A/B Test".

Starting URL: http://the-internet.herokuapp.com/abtest

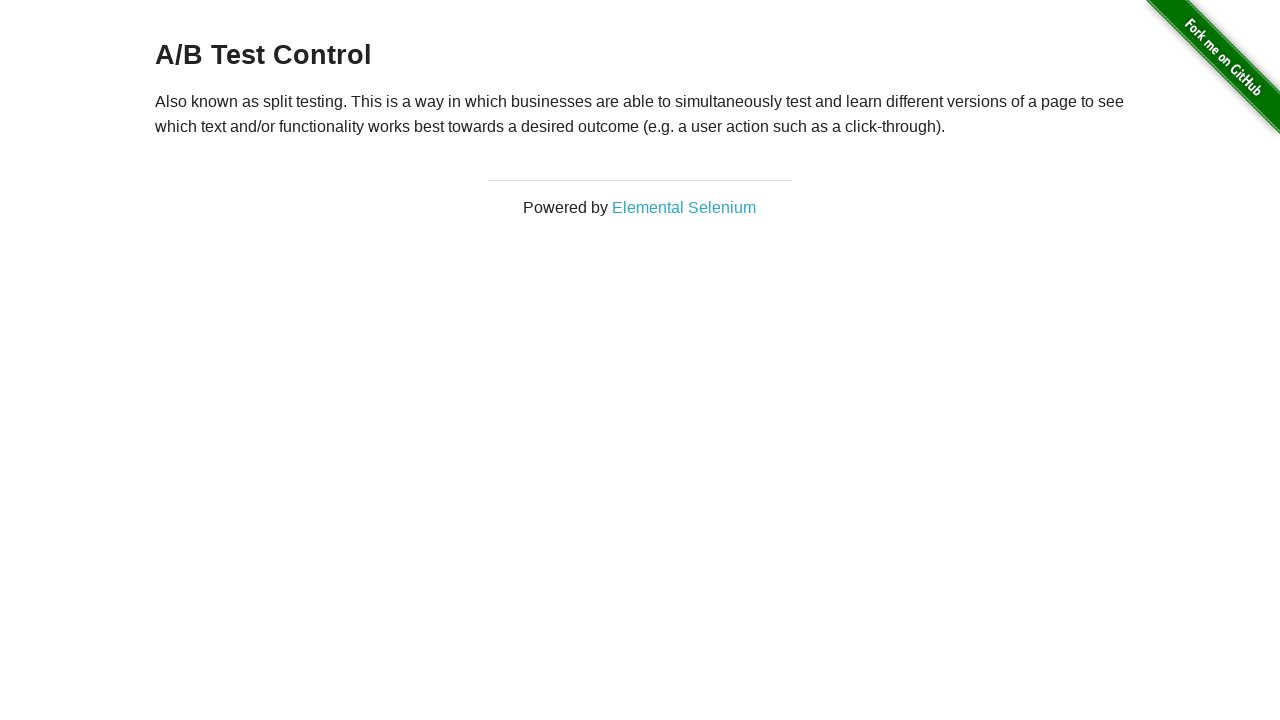

Located h3 heading element
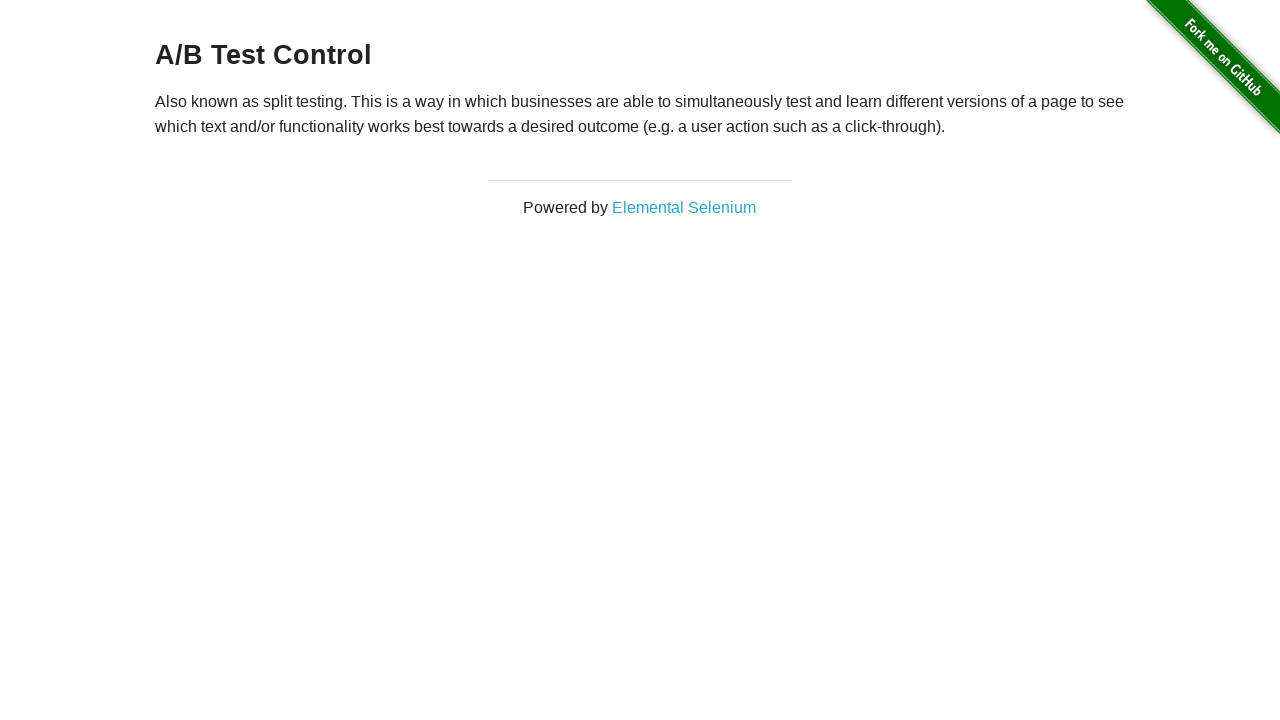

Retrieved heading text: A/B Test Control
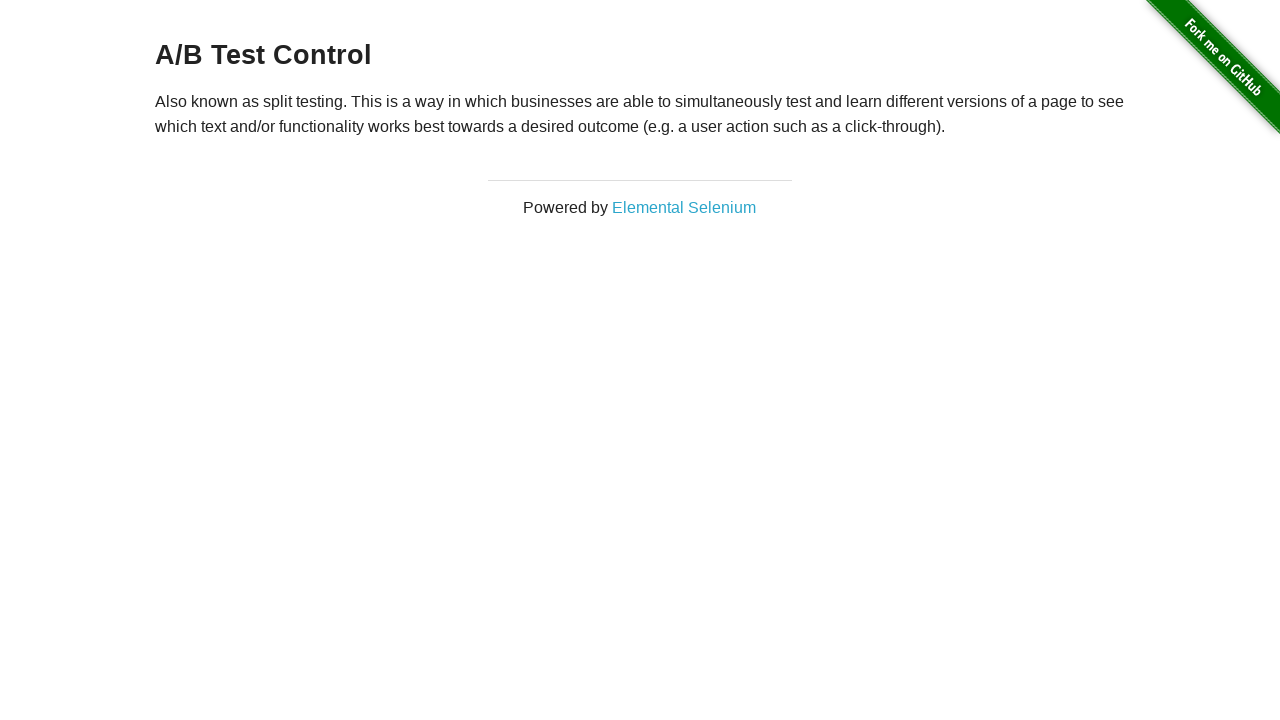

Verified heading shows valid A/B test variant
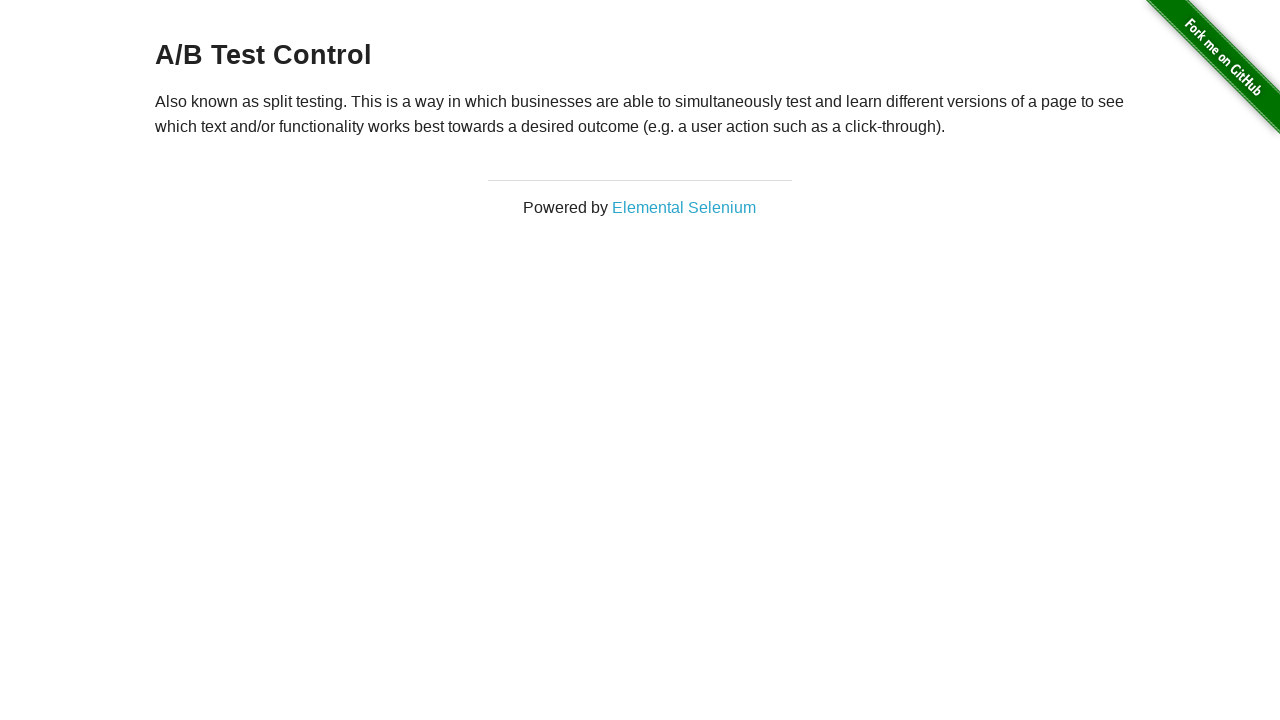

Added optimizelyOptOut cookie with value 'true'
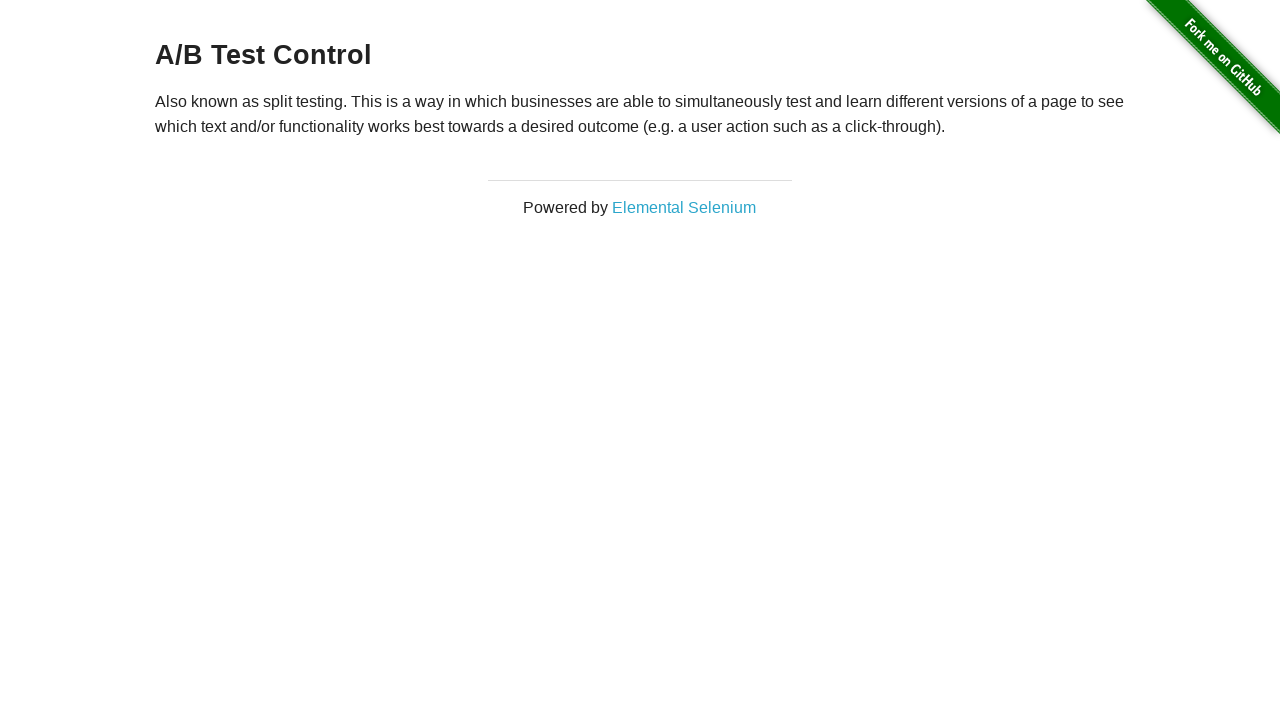

Refreshed the page after adding opt-out cookie
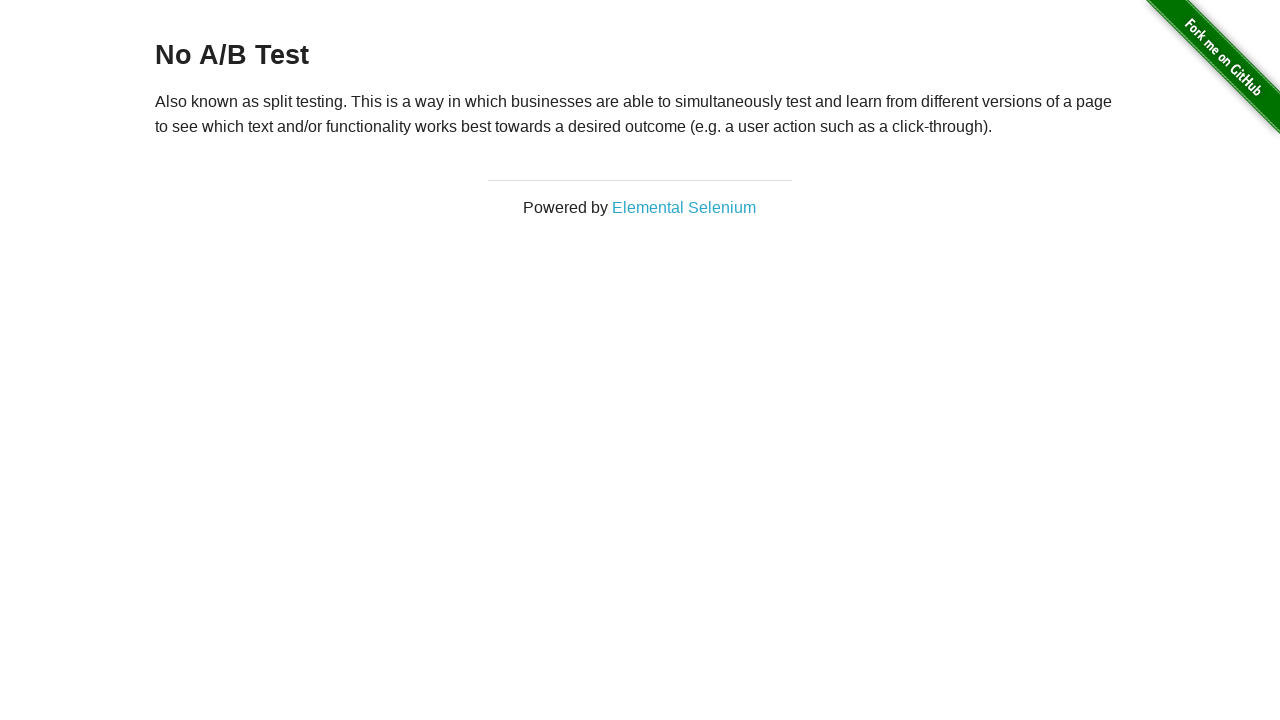

Retrieved heading text after page refresh: No A/B Test
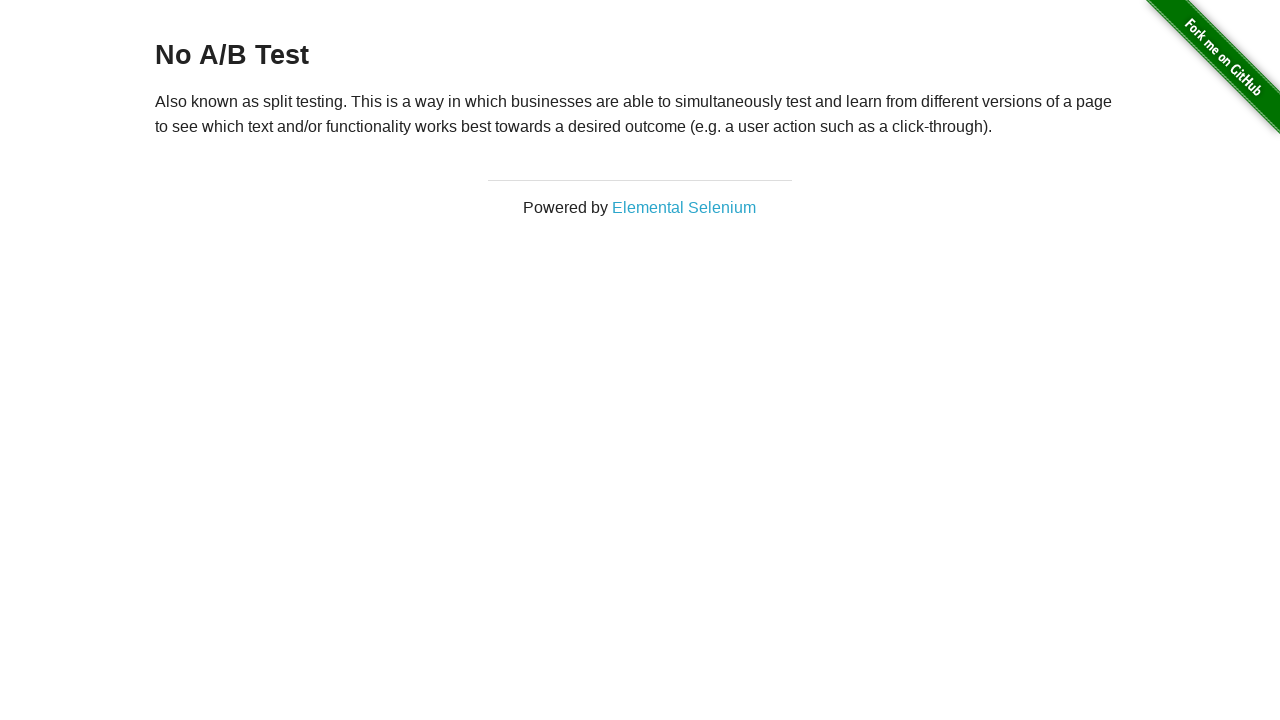

Verified heading now shows 'No A/B Test' after opt-out cookie applied
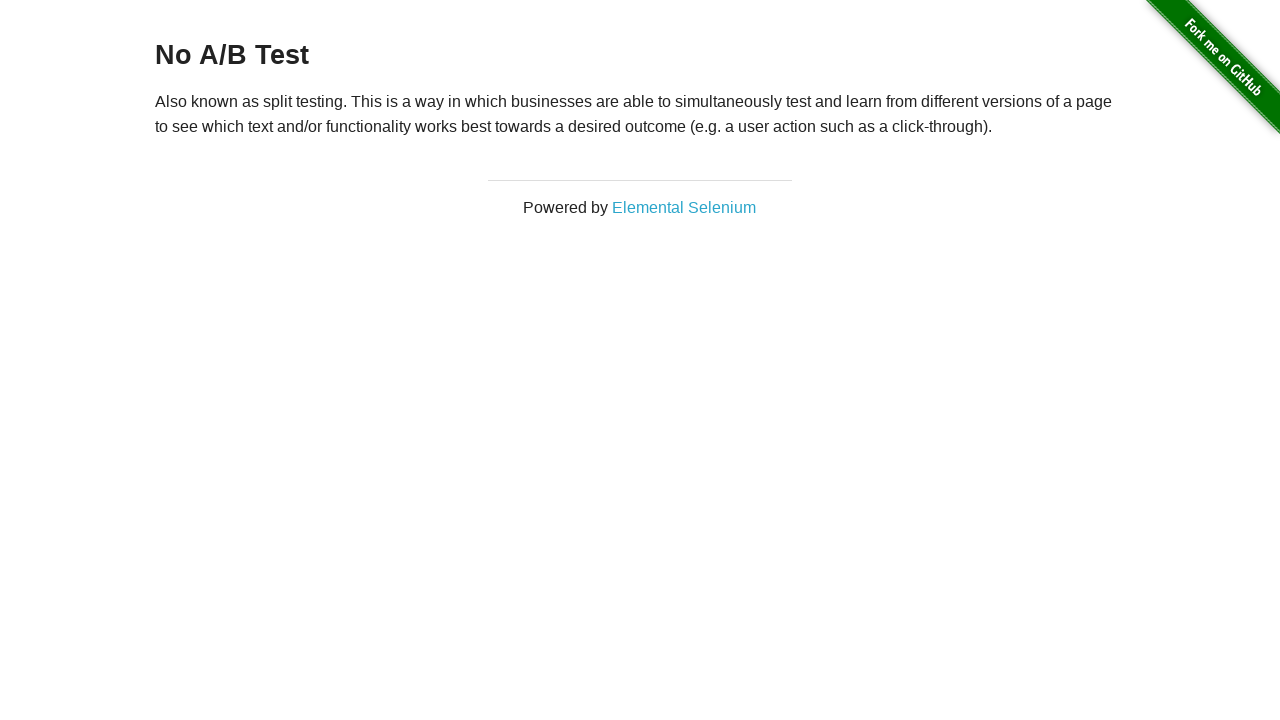

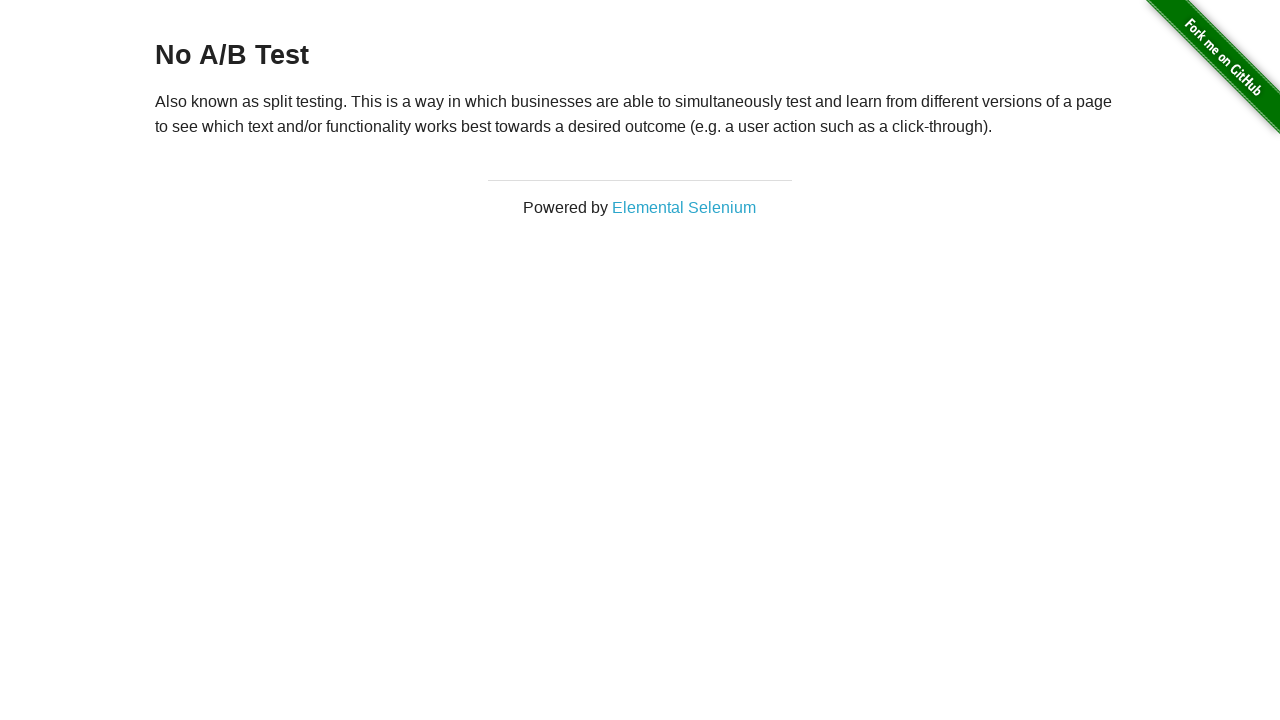